Verifies that the brand icon element exists on the page by checking its id attribute

Starting URL: https://www.demoblaze.com/

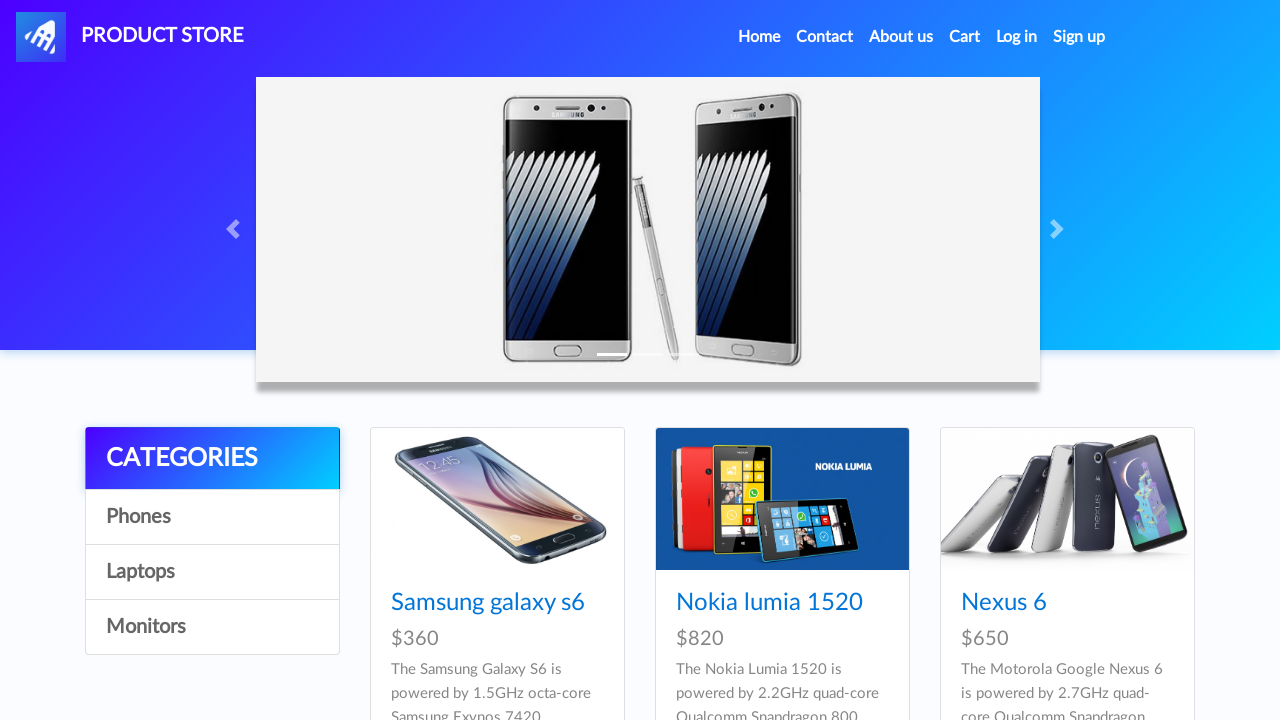

Located brand icon element with id 'nava'
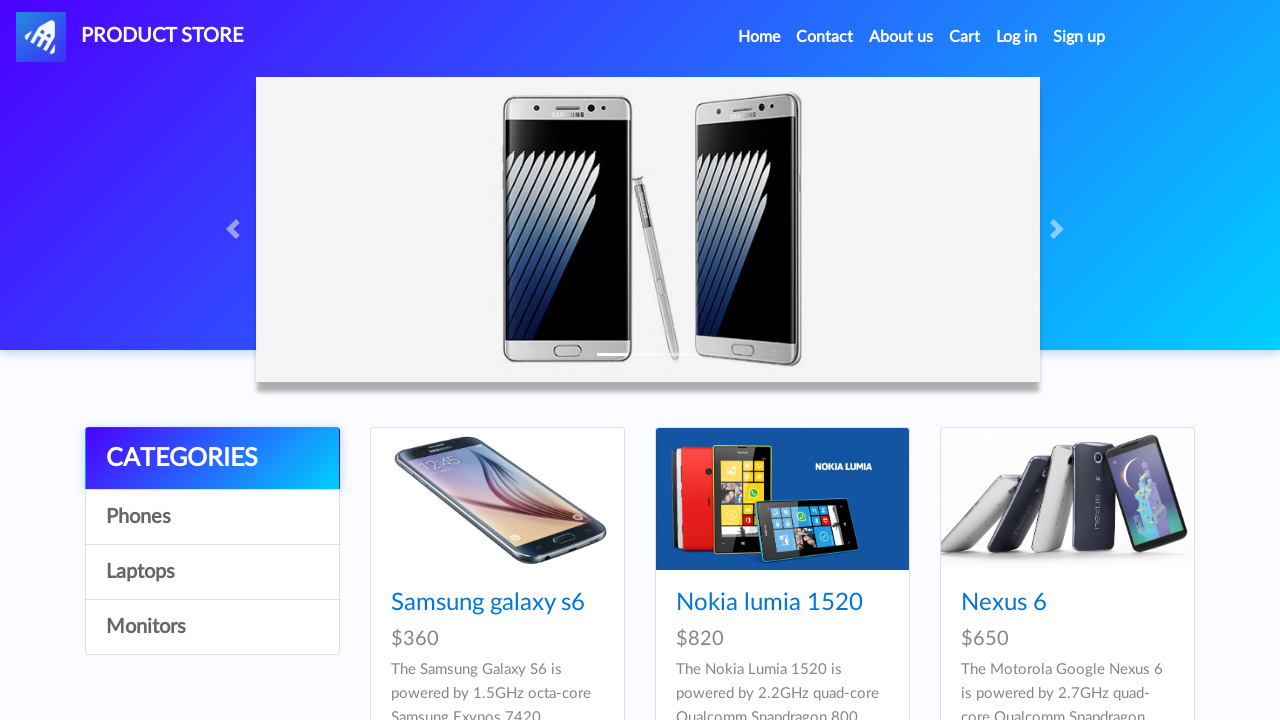

Verified brand icon element has correct id attribute 'nava'
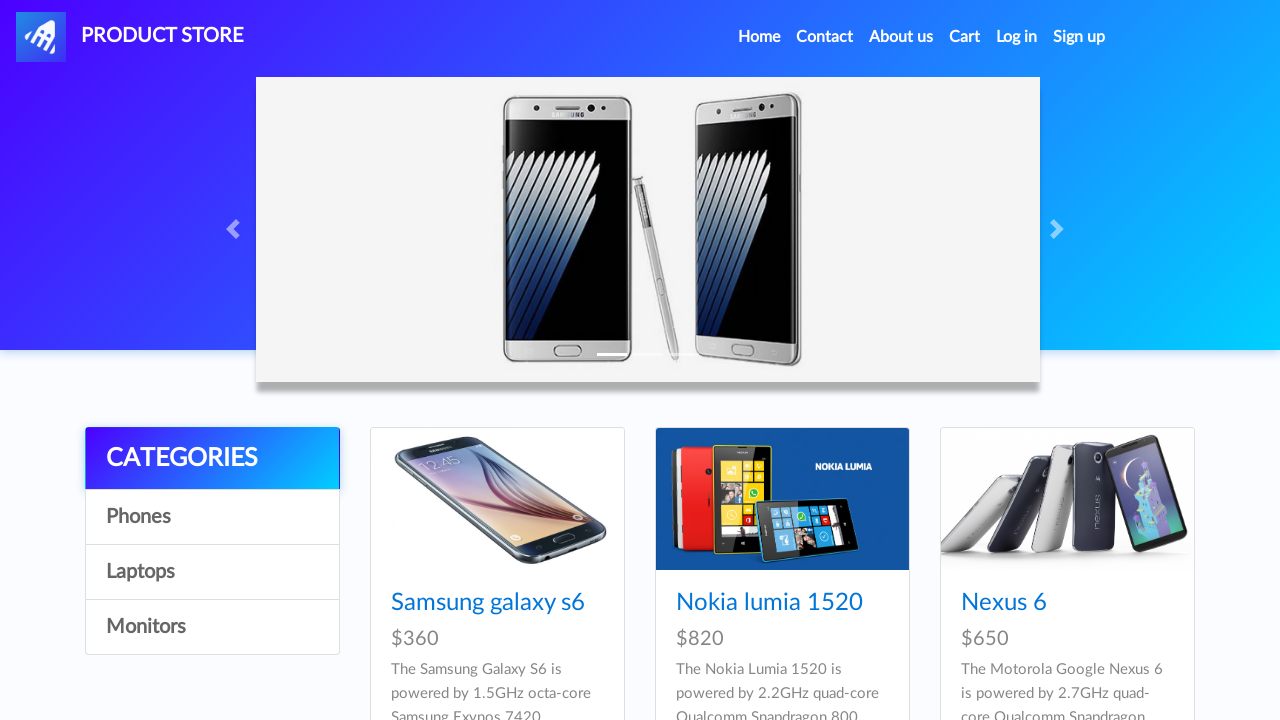

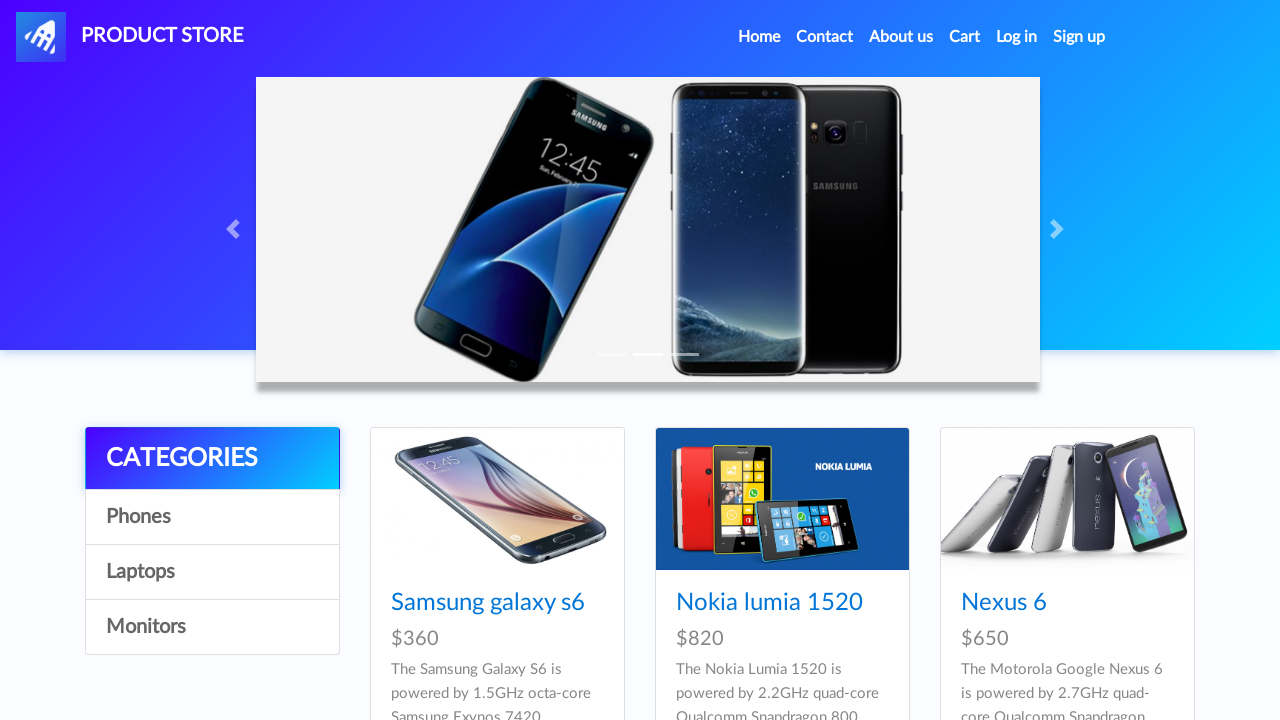